Navigates to Tata CLiQ e-commerce website and verifies the page loads by checking the page title and URL are accessible.

Starting URL: https://tatacliq.com

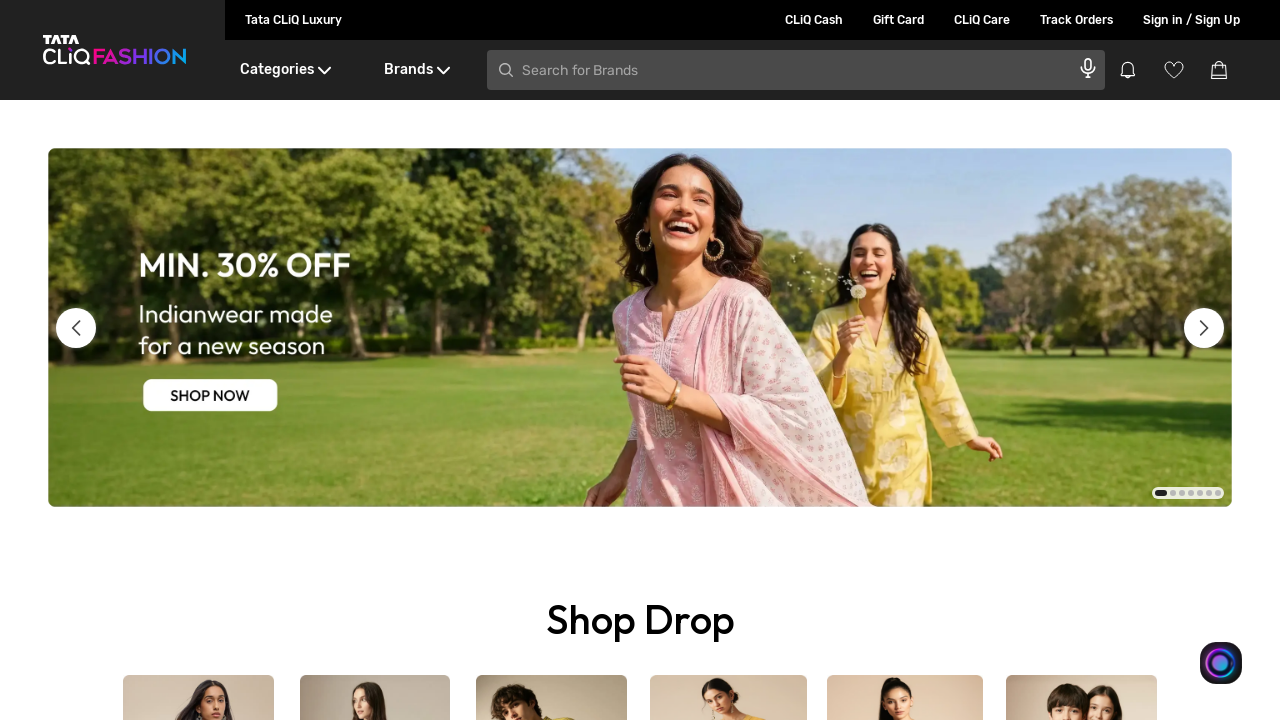

Waited for page DOM content to load
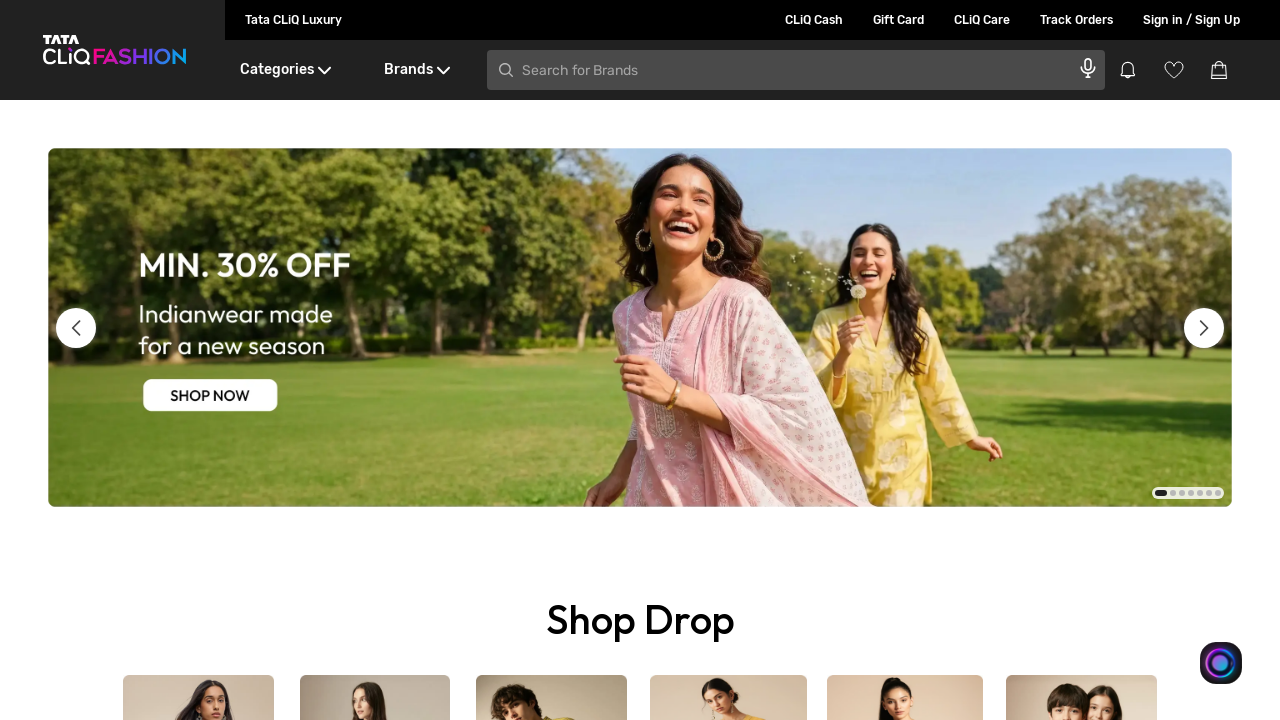

Verified page title is accessible and not empty
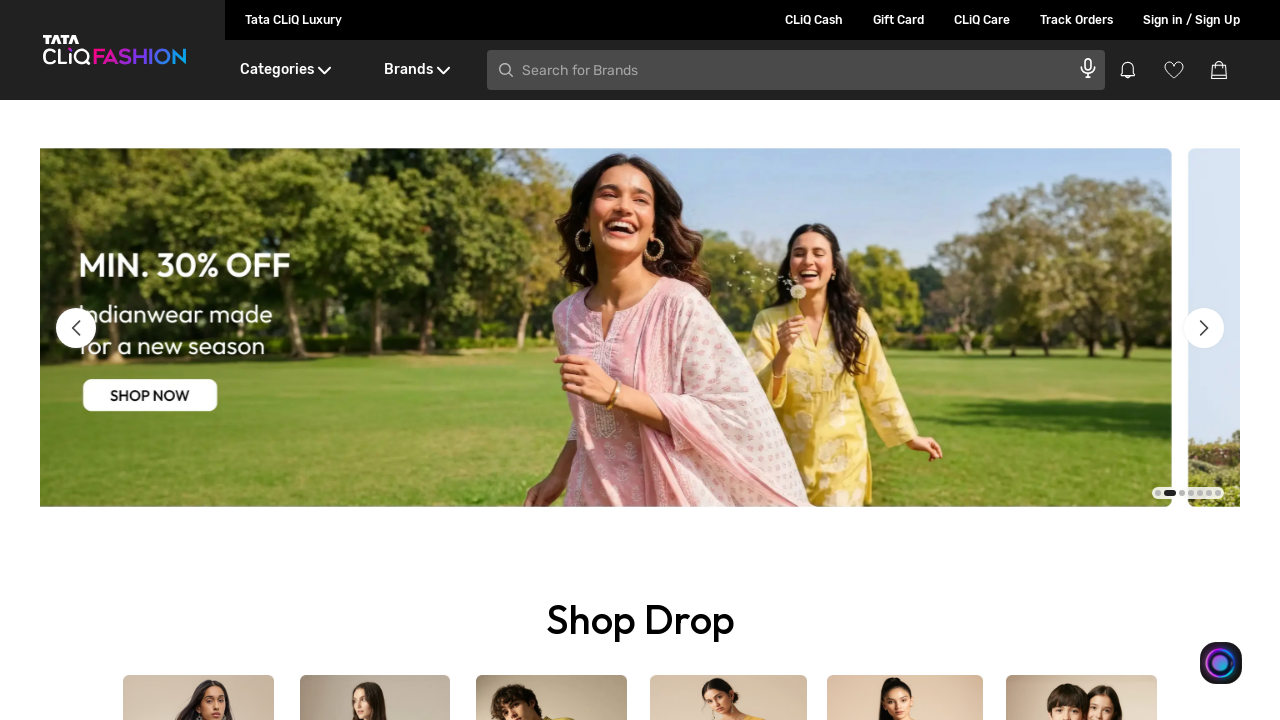

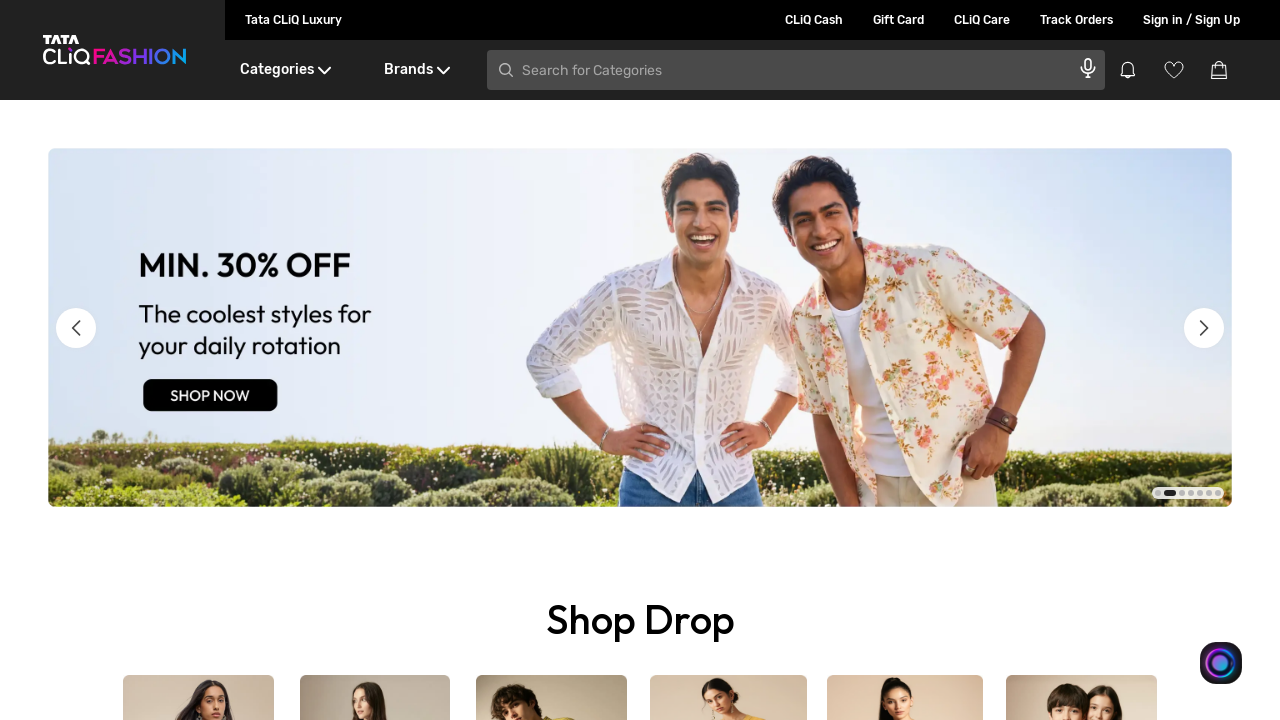